Automates Google Translate to translate Korean text to English by filling the source text field and waiting for the translation result to appear

Starting URL: https://translate.google.com/?hl=ko&sl=ko&tl=en&op=translate

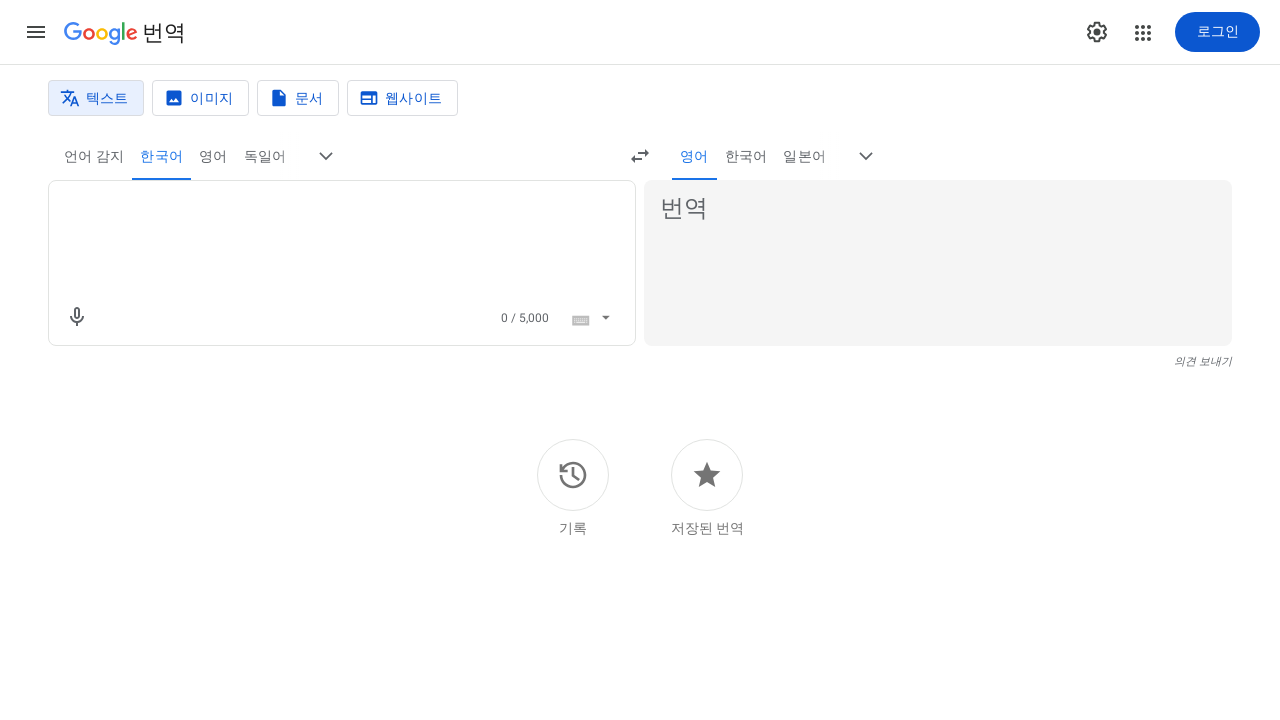

Filled Korean text input field with '여름이었다' on #yDmH0d .ToWKne .OlSOob .ccvoYb > div.AxqVh > div.OPPzxe > div > c-wiz > span > 
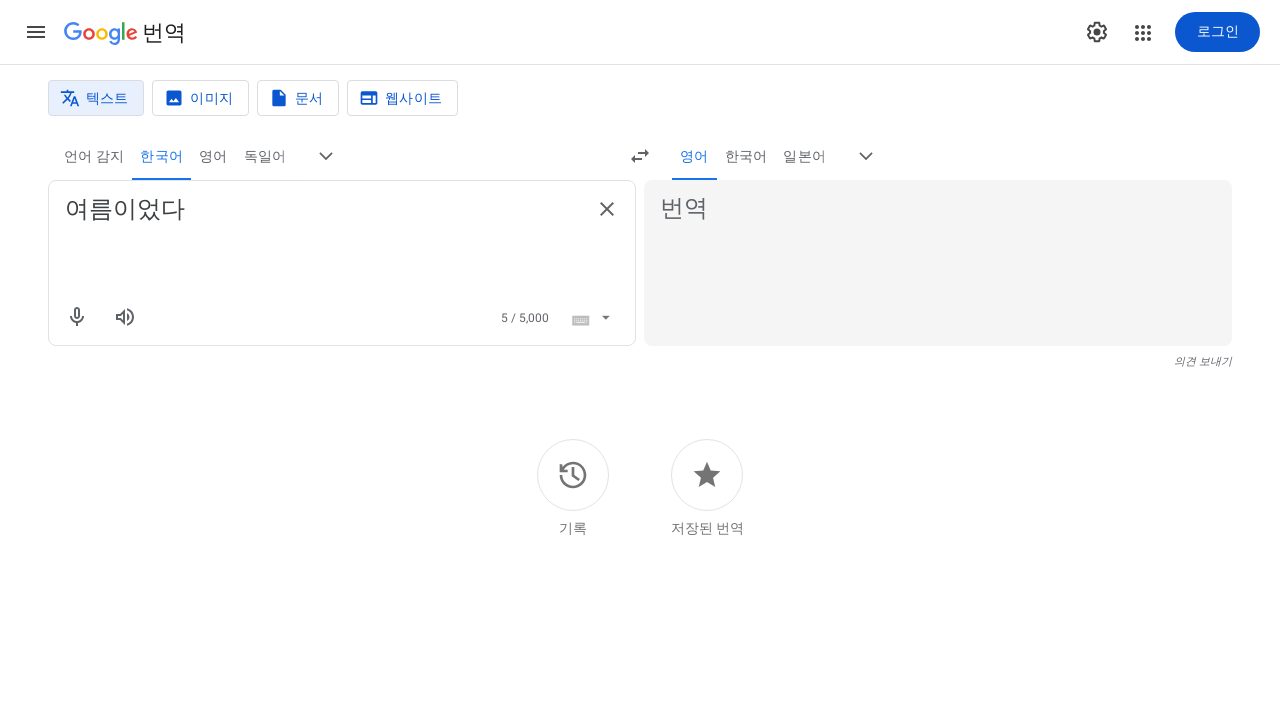

Waited for English translation result to appear
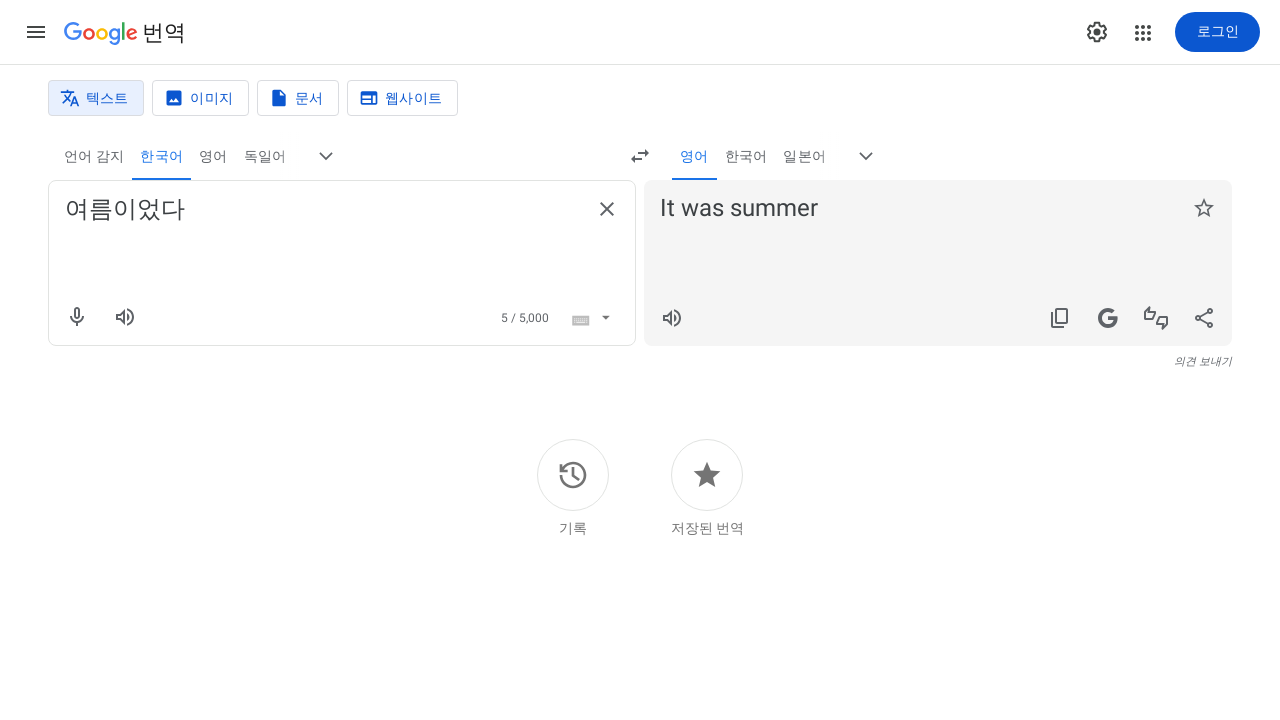

Verified translation result is visible
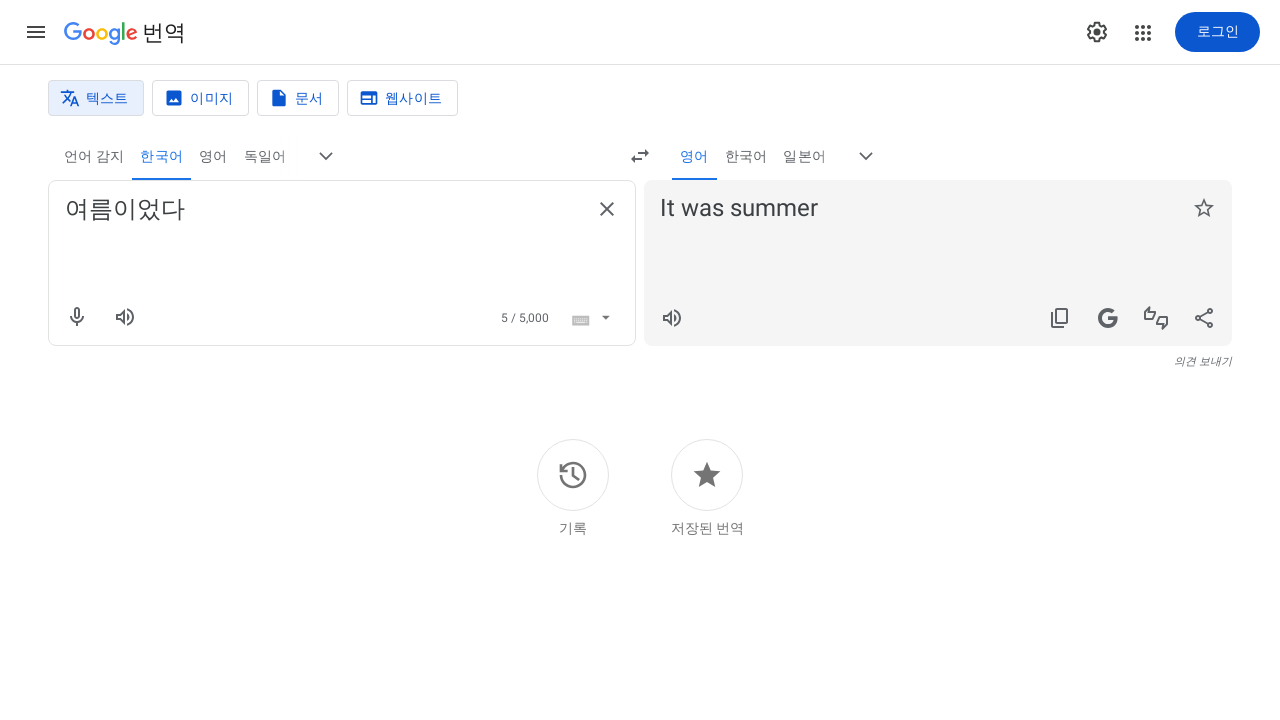

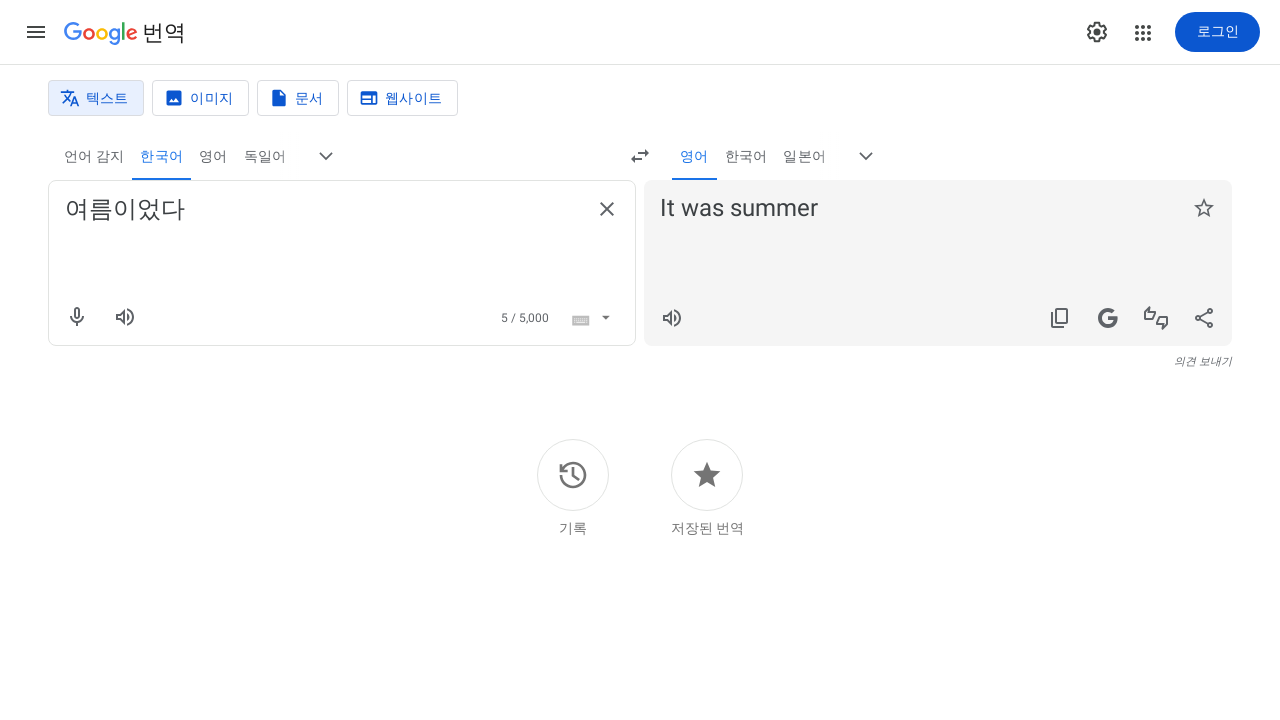